Tests hover functionality by hovering over a button and verifying tooltip appears

Starting URL: https://demoqa.com/tool-tips

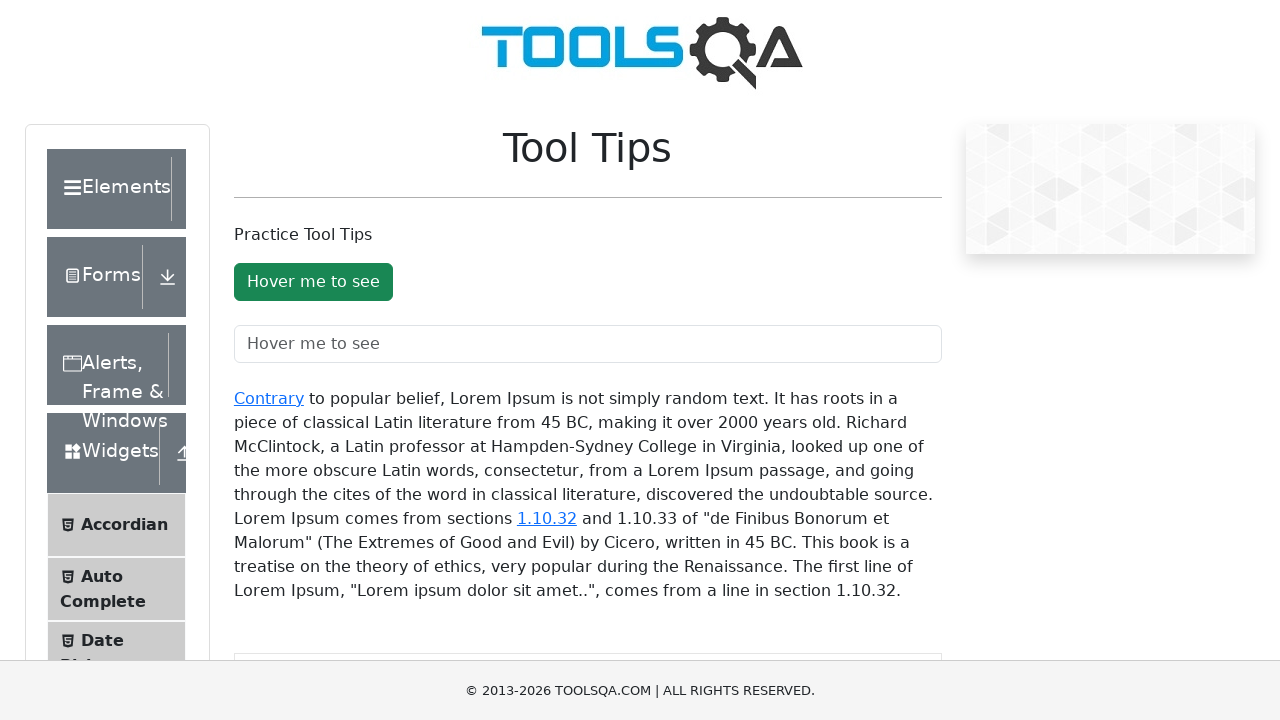

Navigated to ToolTips demo page
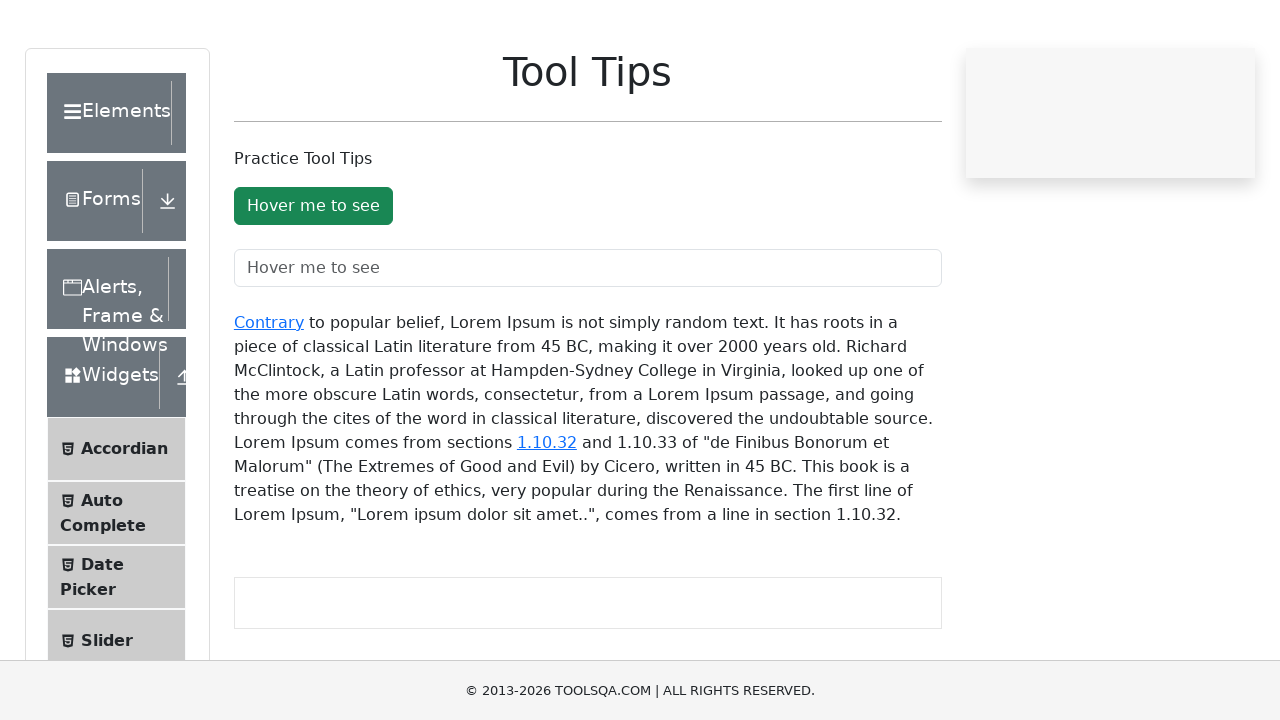

Hovered over the tooltip button at (313, 282) on #toolTipButton
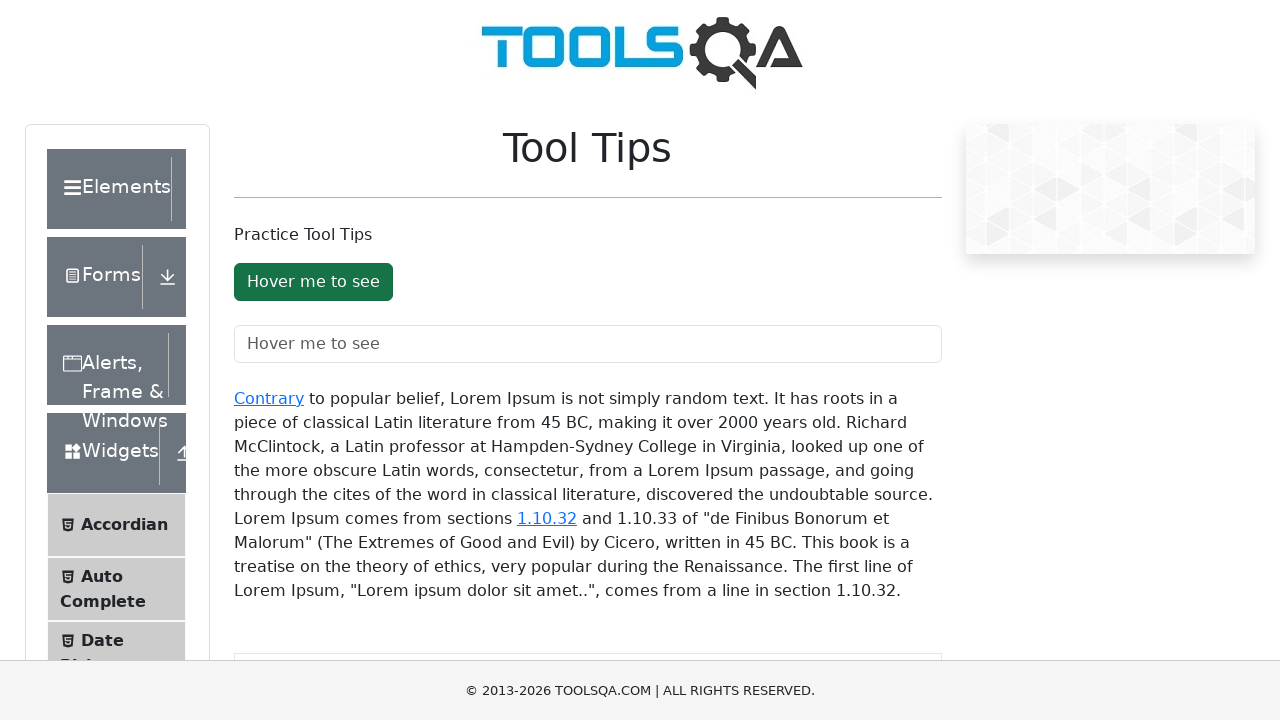

Tooltip became visible after hover
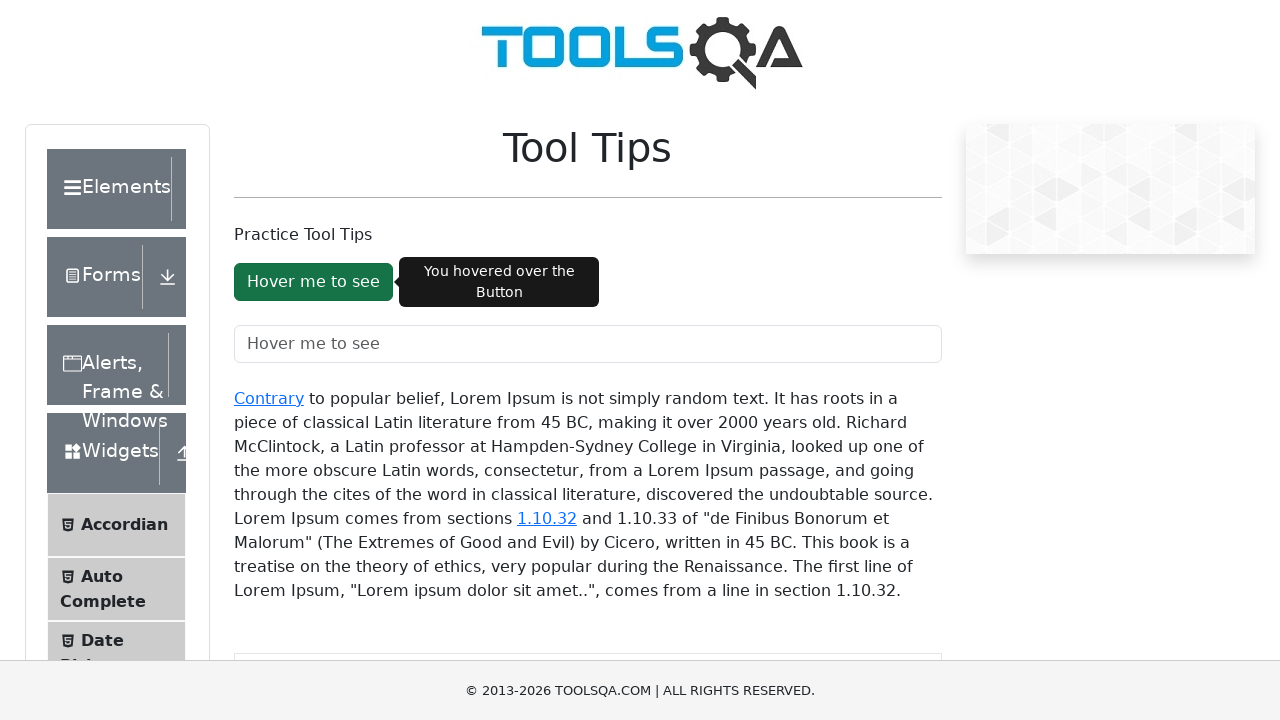

Verified tooltip displays correct text 'You hovered over the Button'
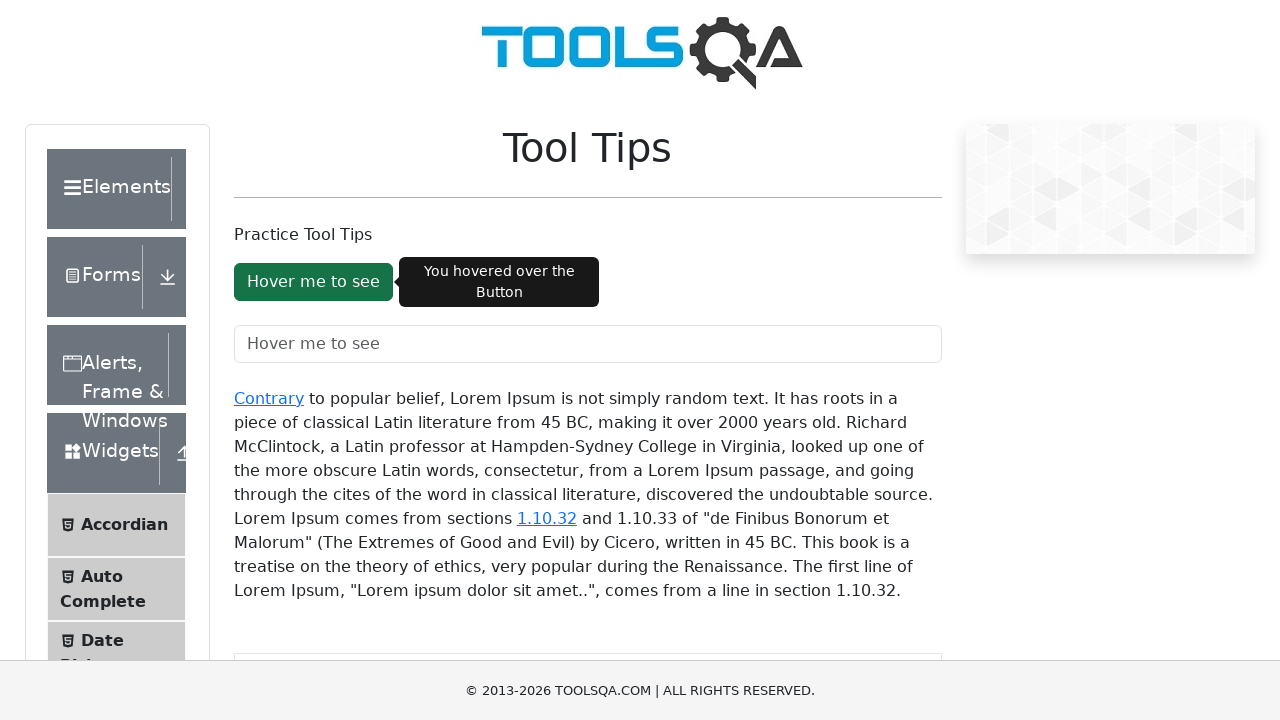

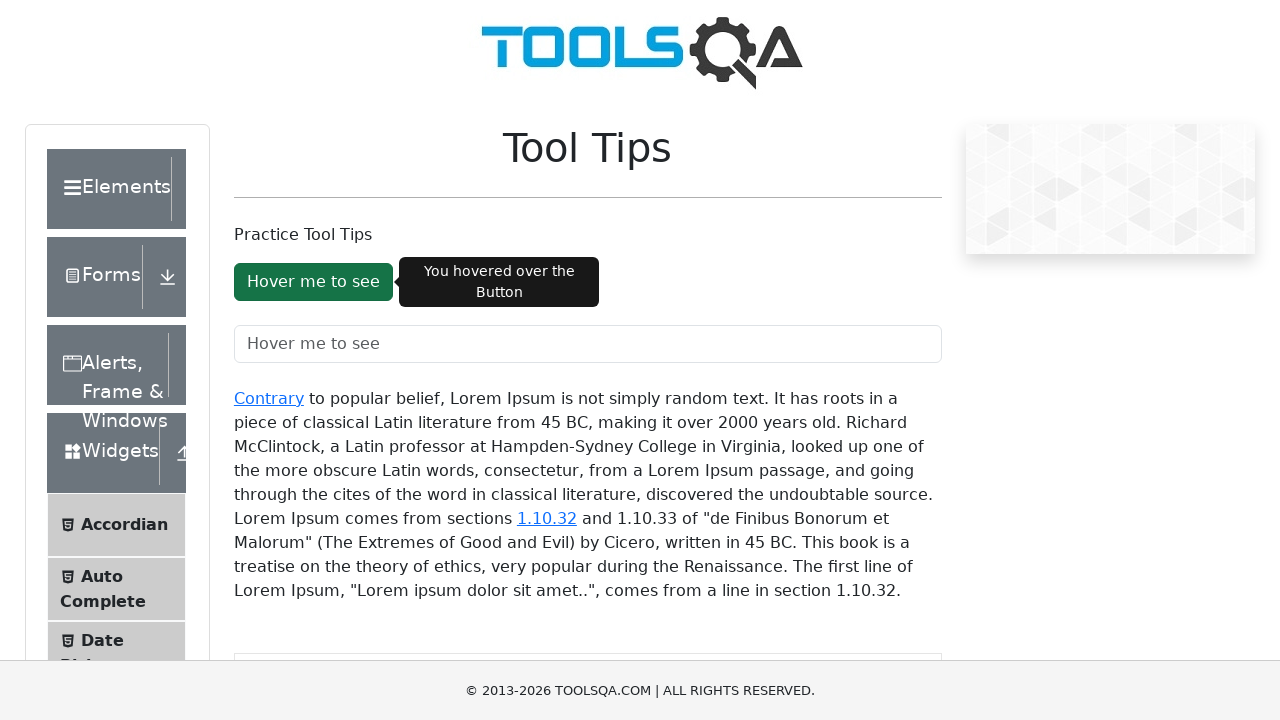